Verifies navigation to the Test Cases page by clicking the Test Cases button and confirming the page loads successfully

Starting URL: http://automationexercise.com

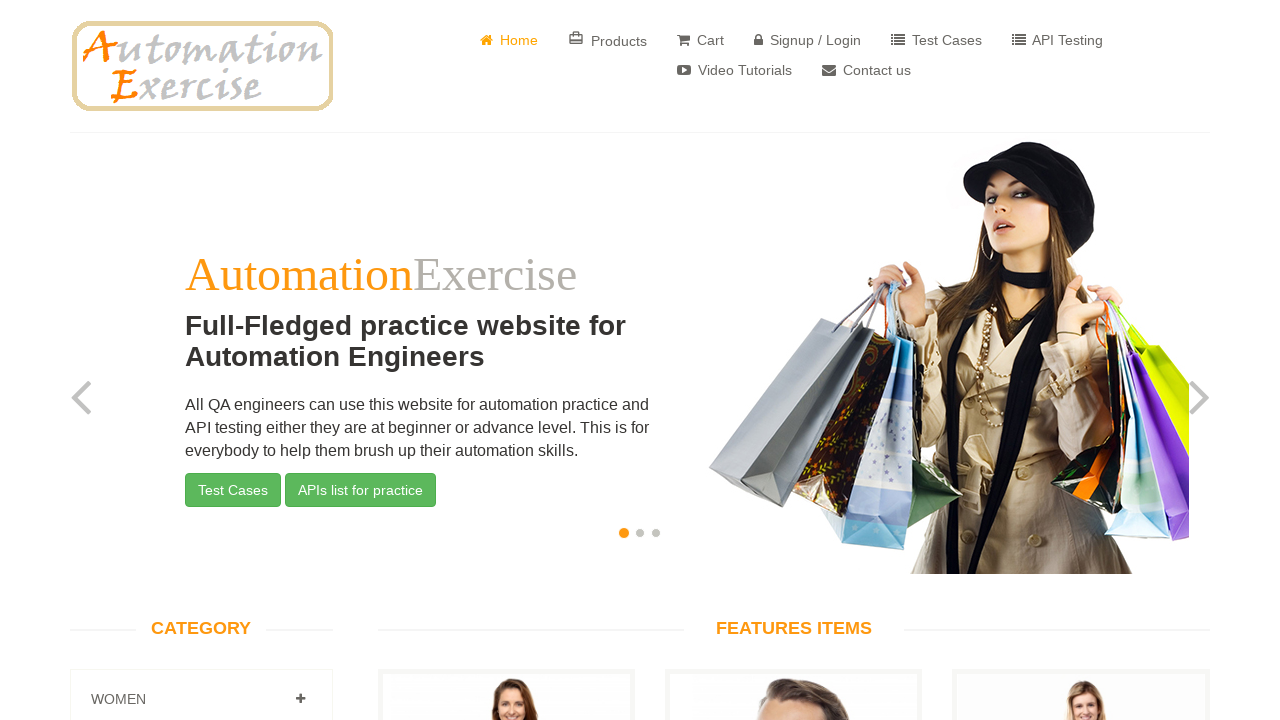

Home page loaded and body element is visible
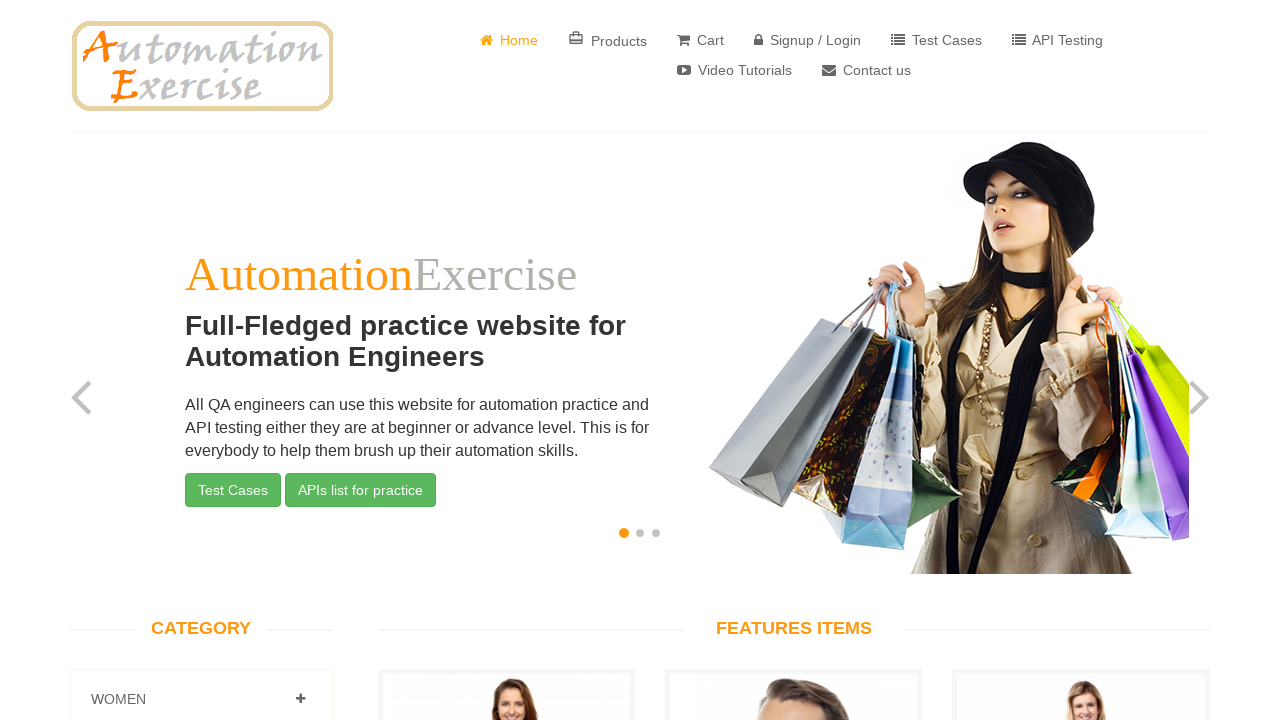

Clicked on Test Cases button at (936, 40) on a[href='/test_cases']
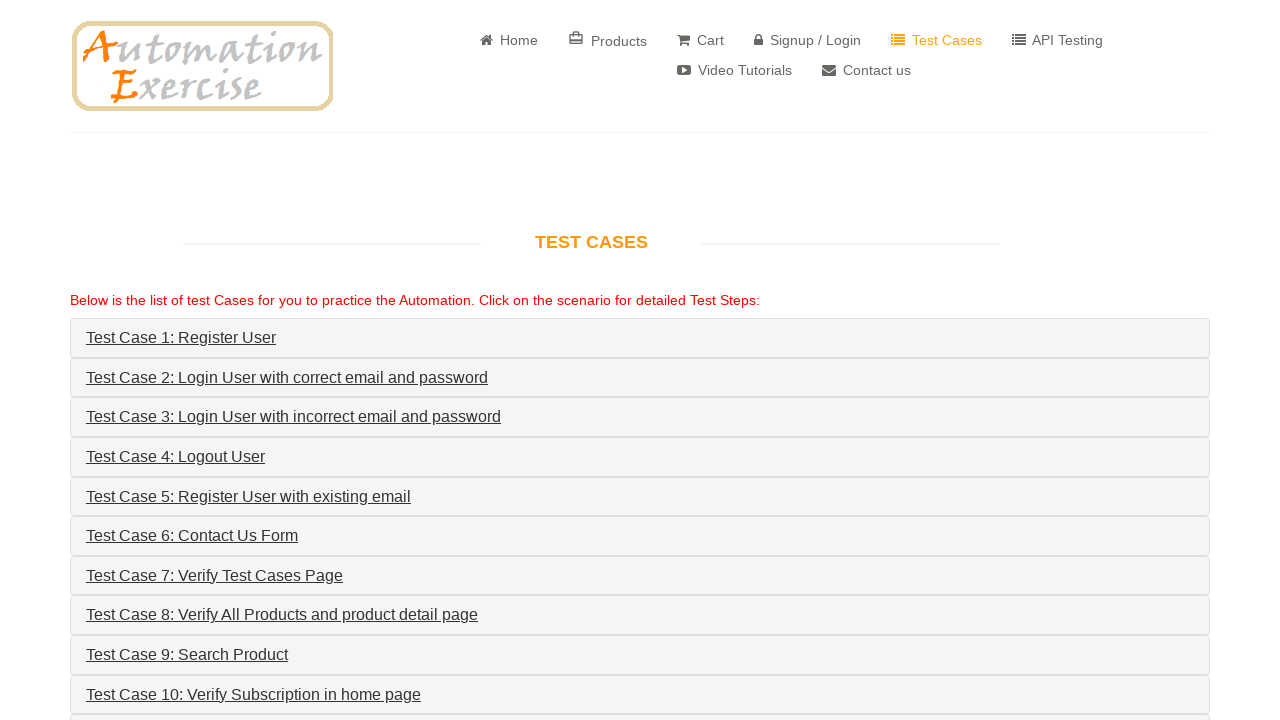

Successfully navigated to Test Cases page (URL confirmed)
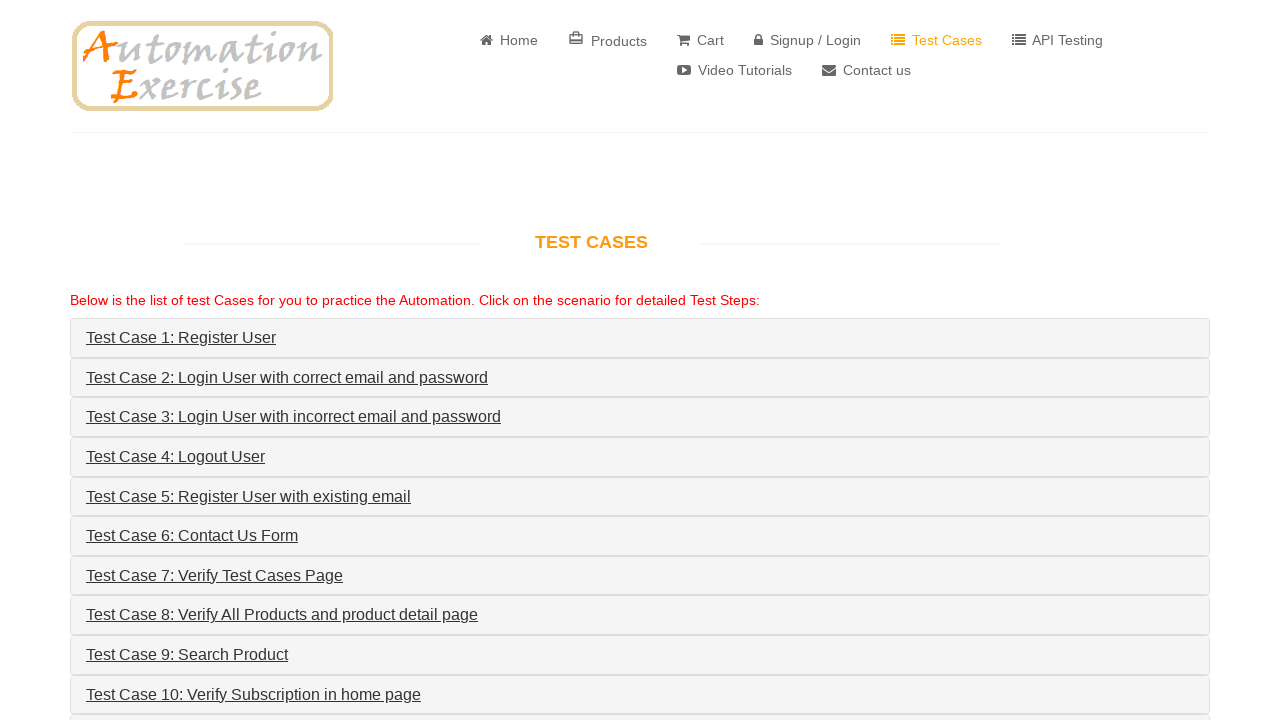

Test Cases page header is visible and page loaded successfully
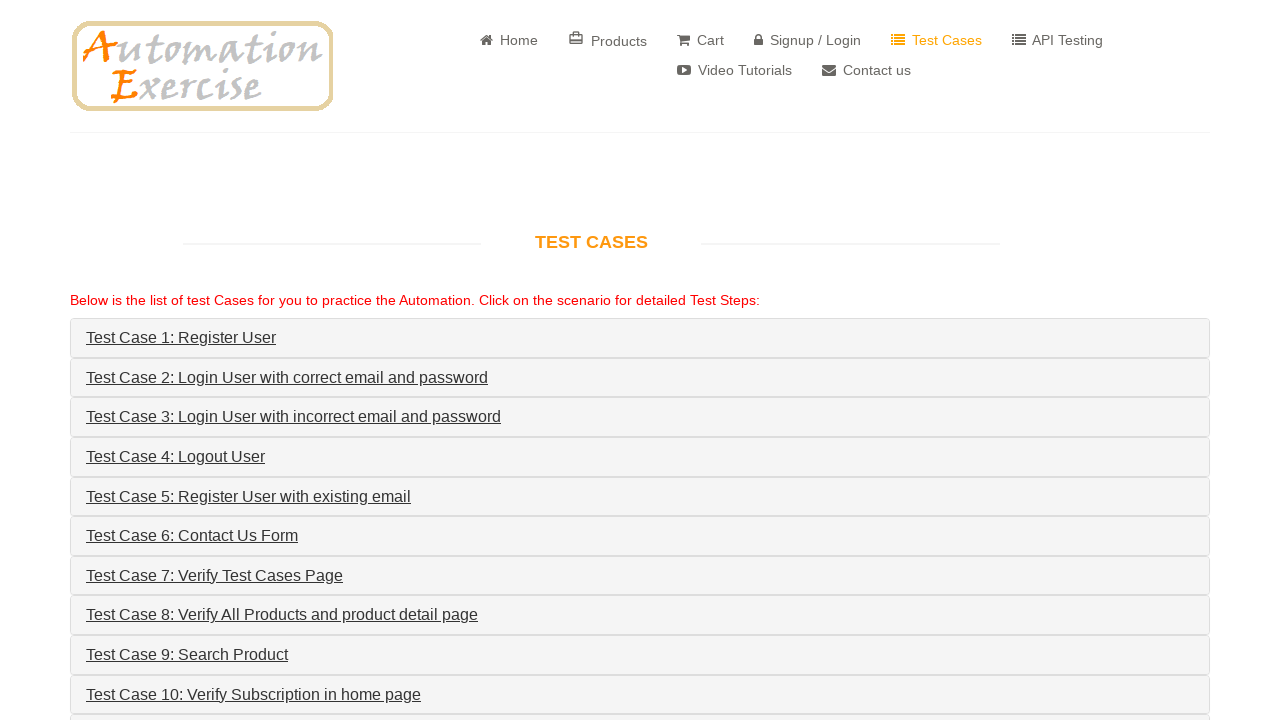

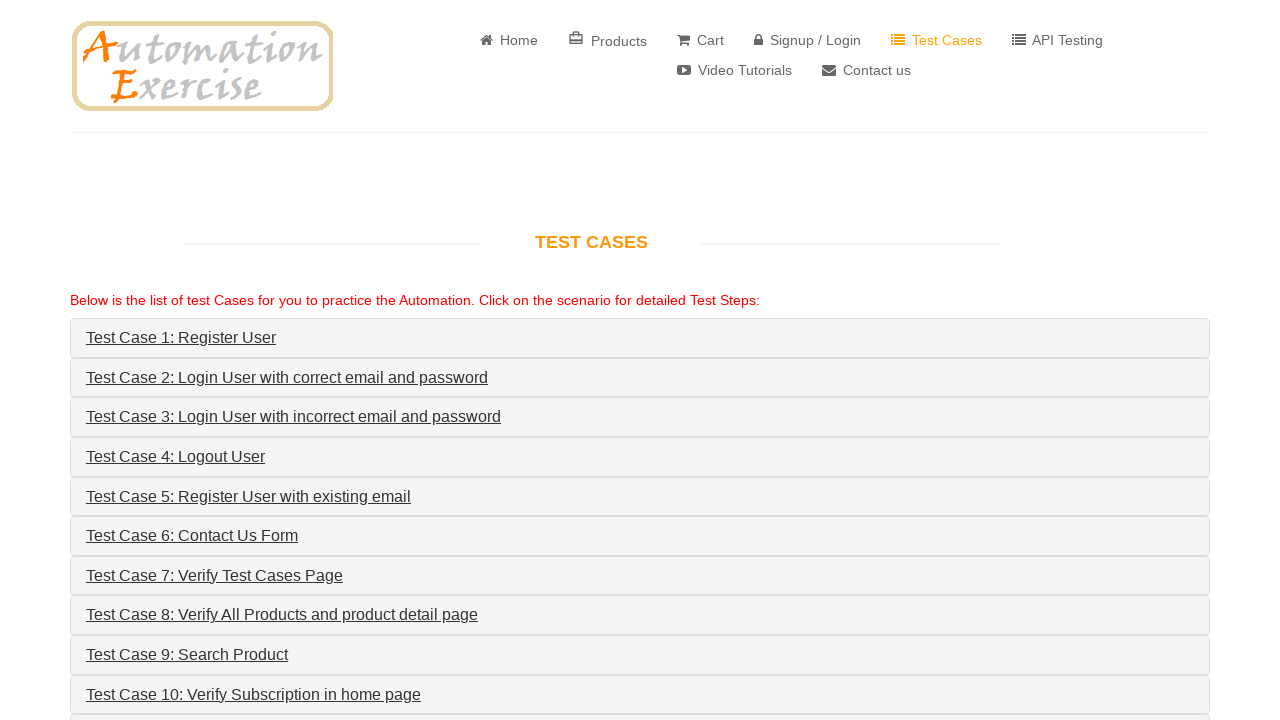